Tests selecting and deselecting radio buttons and checkboxes, verifying their selected state changes appropriately

Starting URL: https://automationfc.github.io/basic-form/index.html

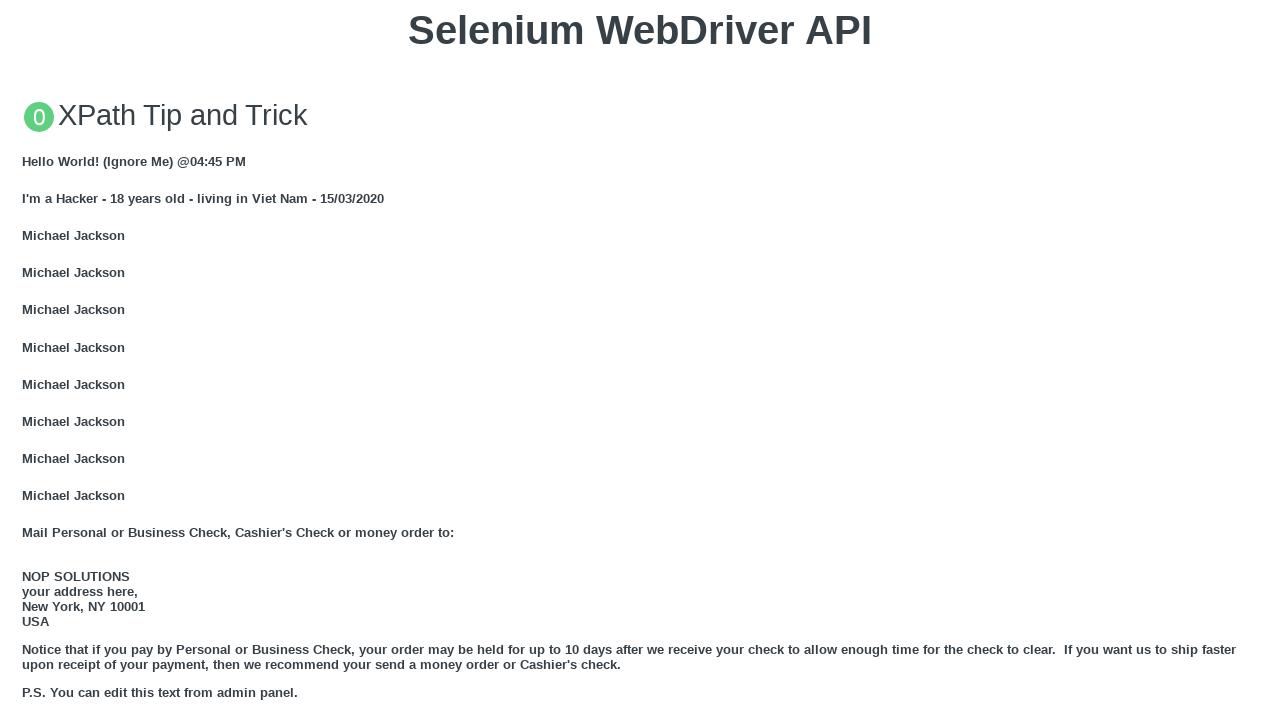

Clicked the under 18 radio button at (28, 360) on xpath=//input[@id='under_18']
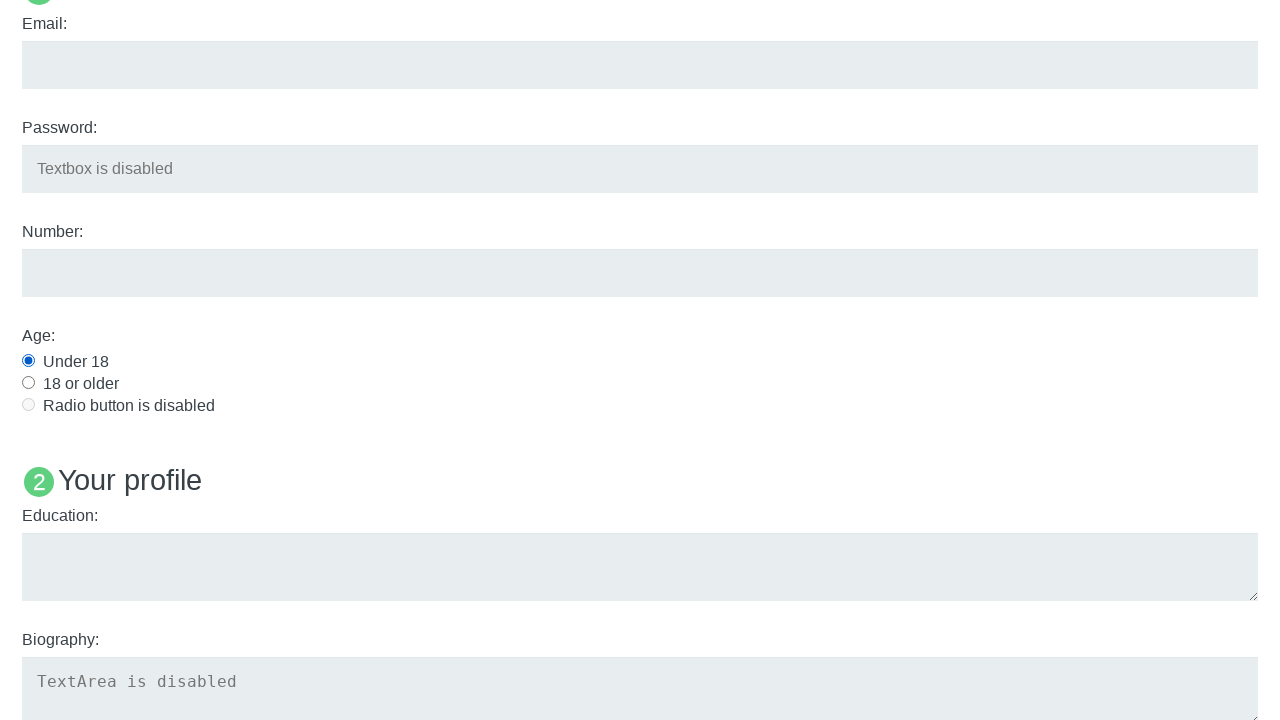

Clicked the development checkbox at (28, 361) on xpath=//input[@id='development']
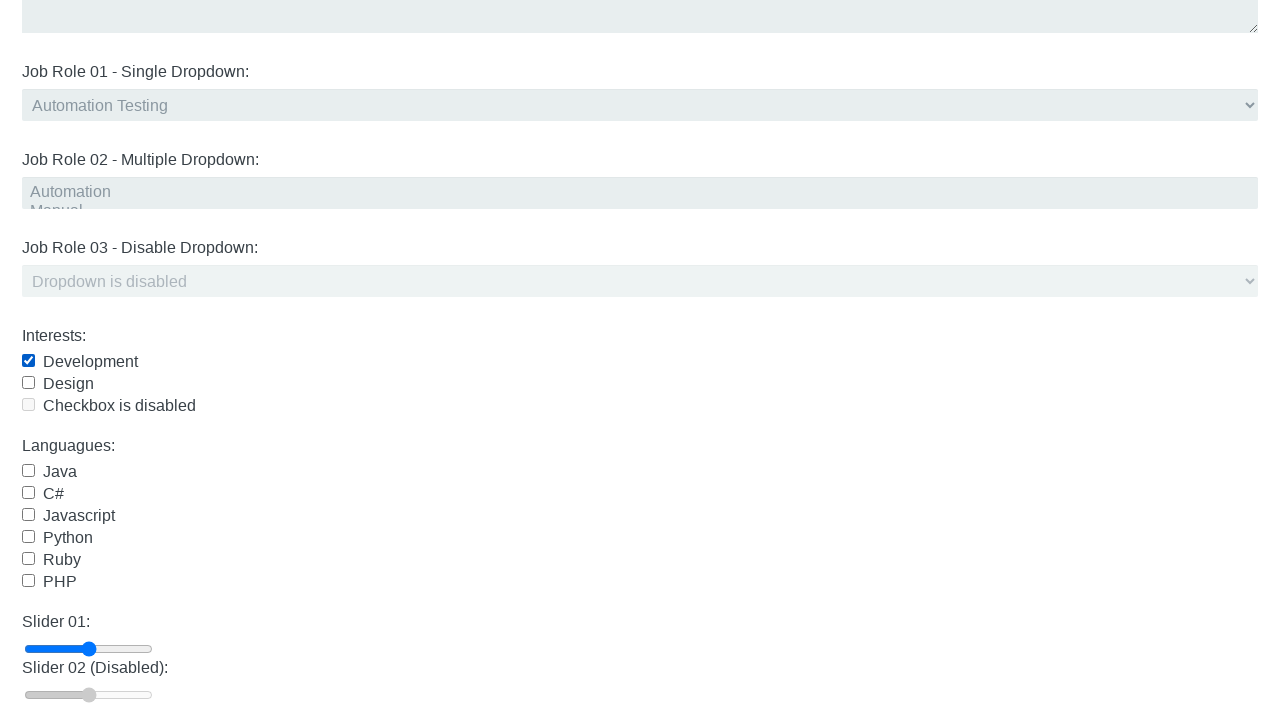

Verified under 18 radio button is selected
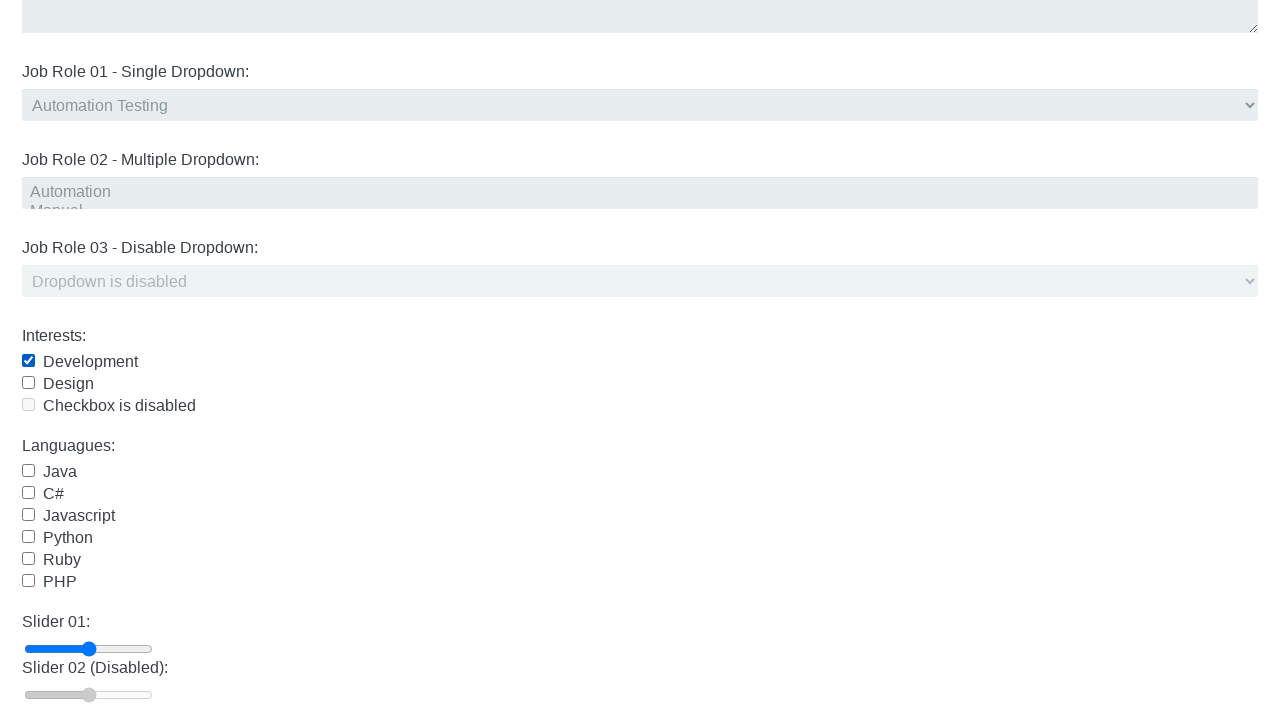

Verified development checkbox is selected
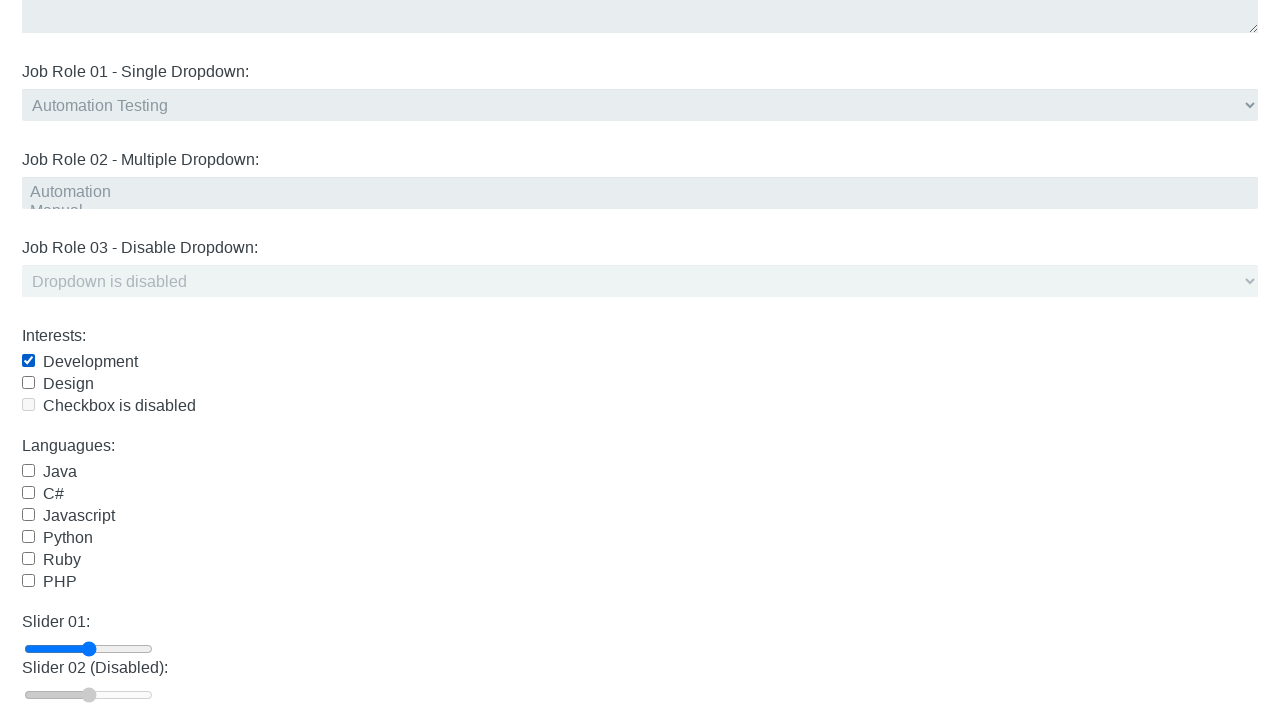

Clicked development checkbox again to deselect it at (28, 361) on xpath=//input[@id='development']
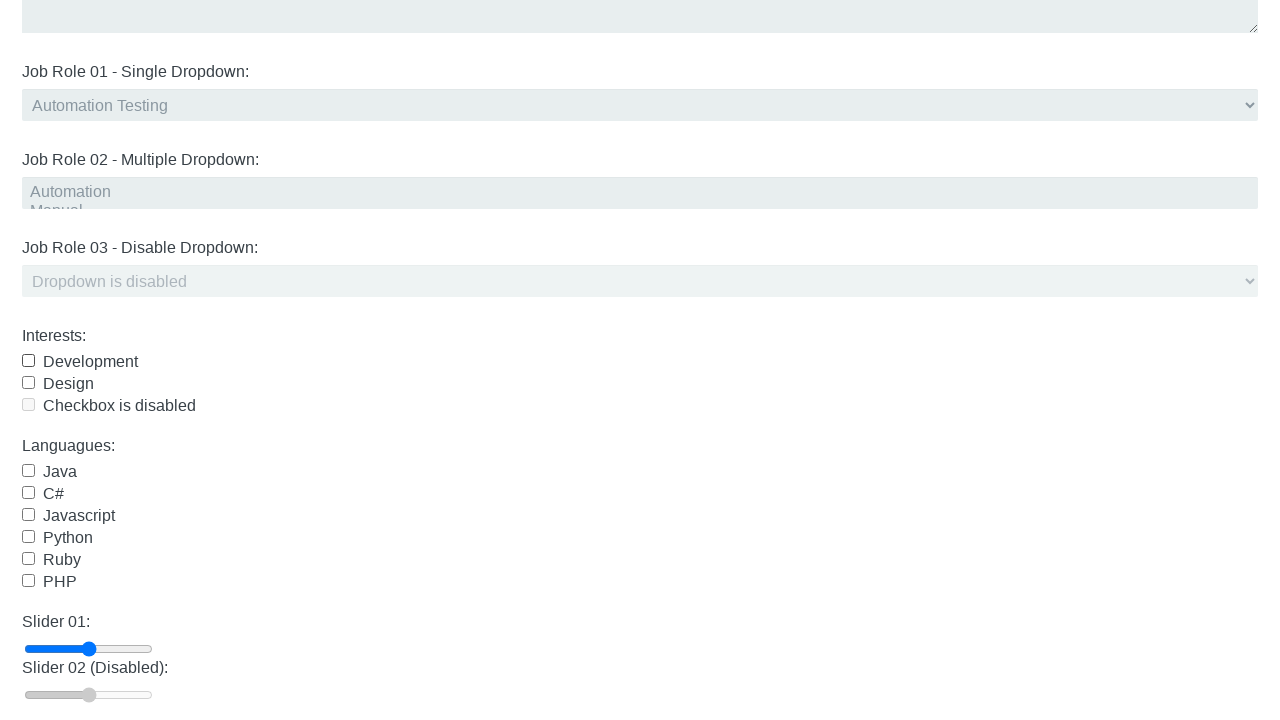

Verified development checkbox is deselected
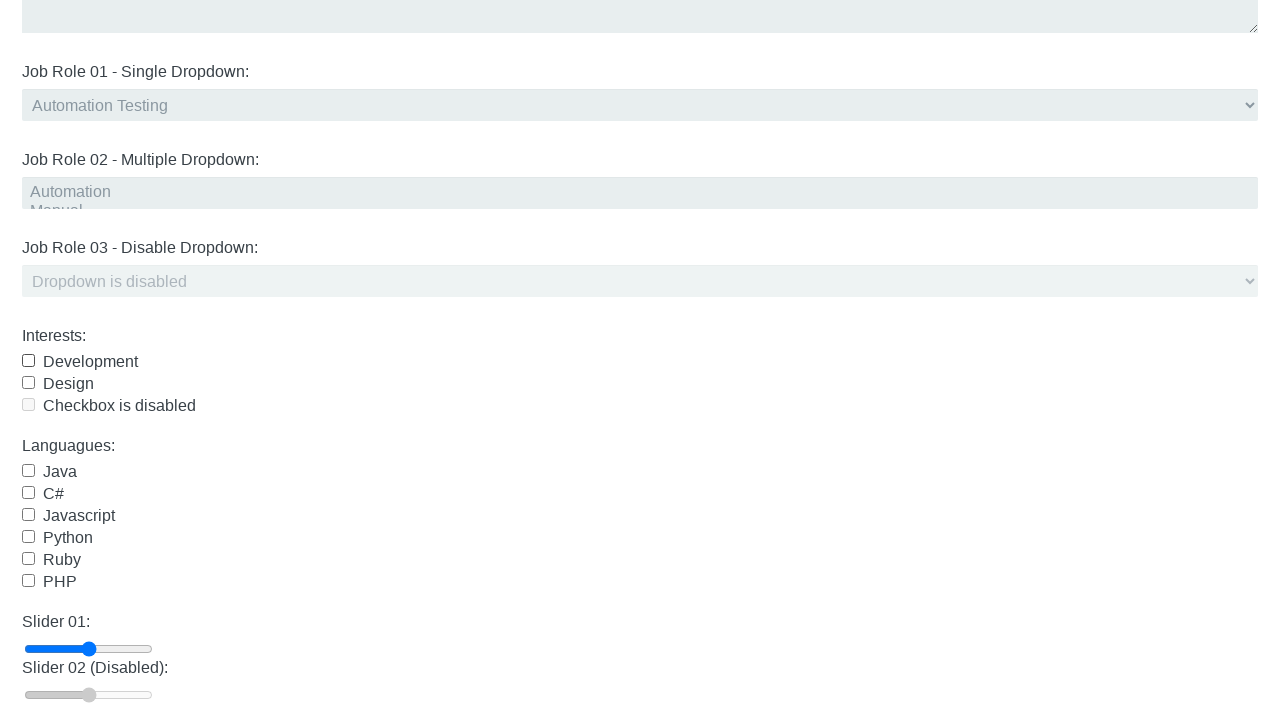

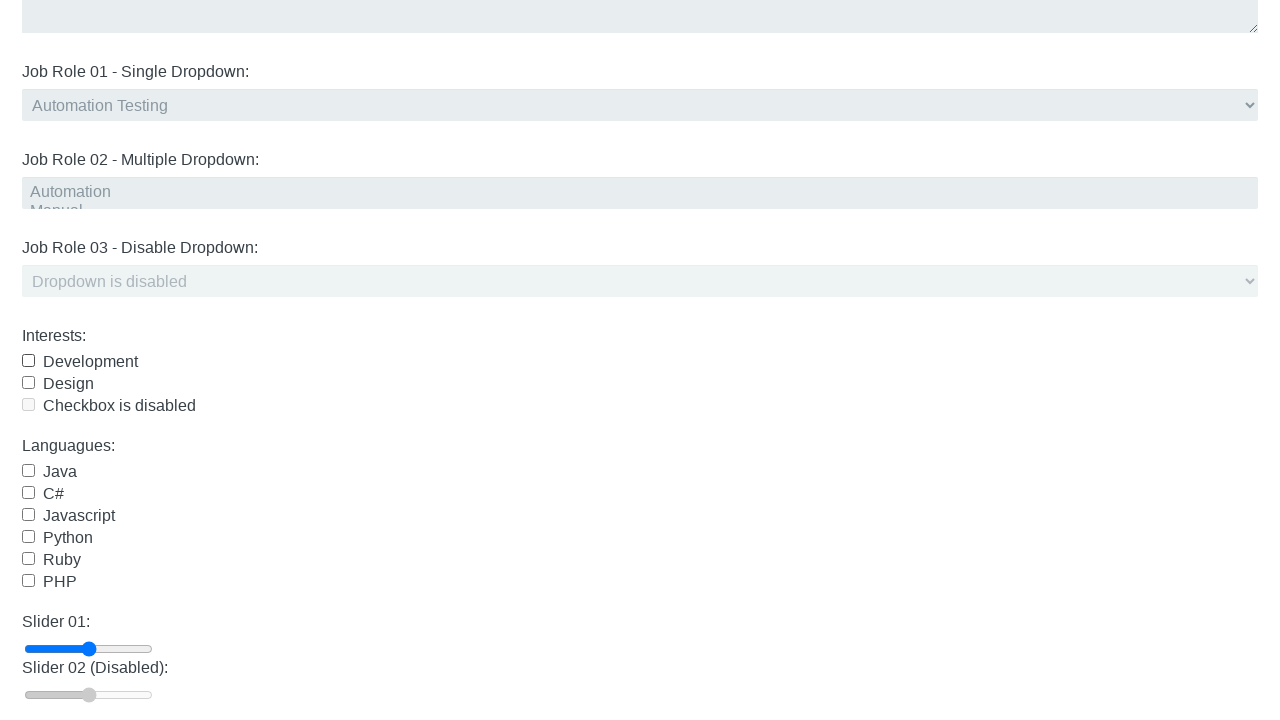